Tests nested iframe navigation by clicking on "Nested Frames" link, then switching through nested frames (frame-top, then frame-middle) to access and verify content within the innermost frame.

Starting URL: http://the-internet.herokuapp.com/

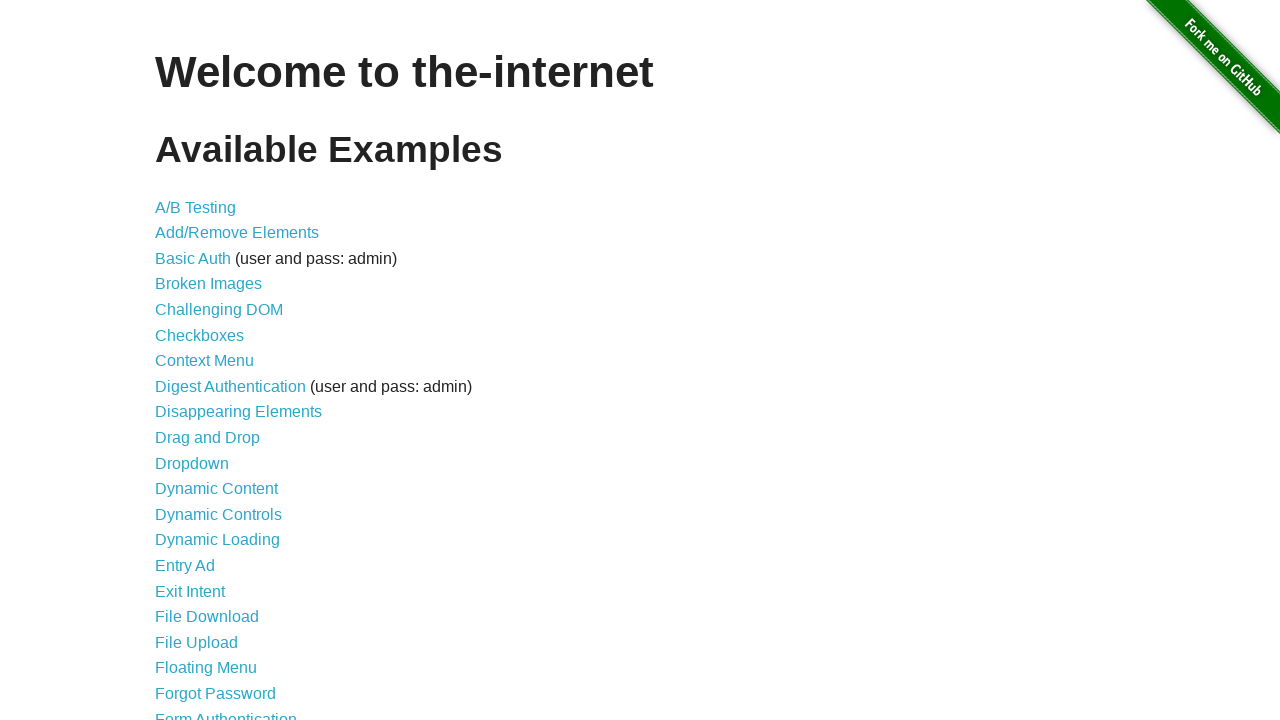

Clicked on 'Nested Frames' link at (210, 395) on text=Nested Frames
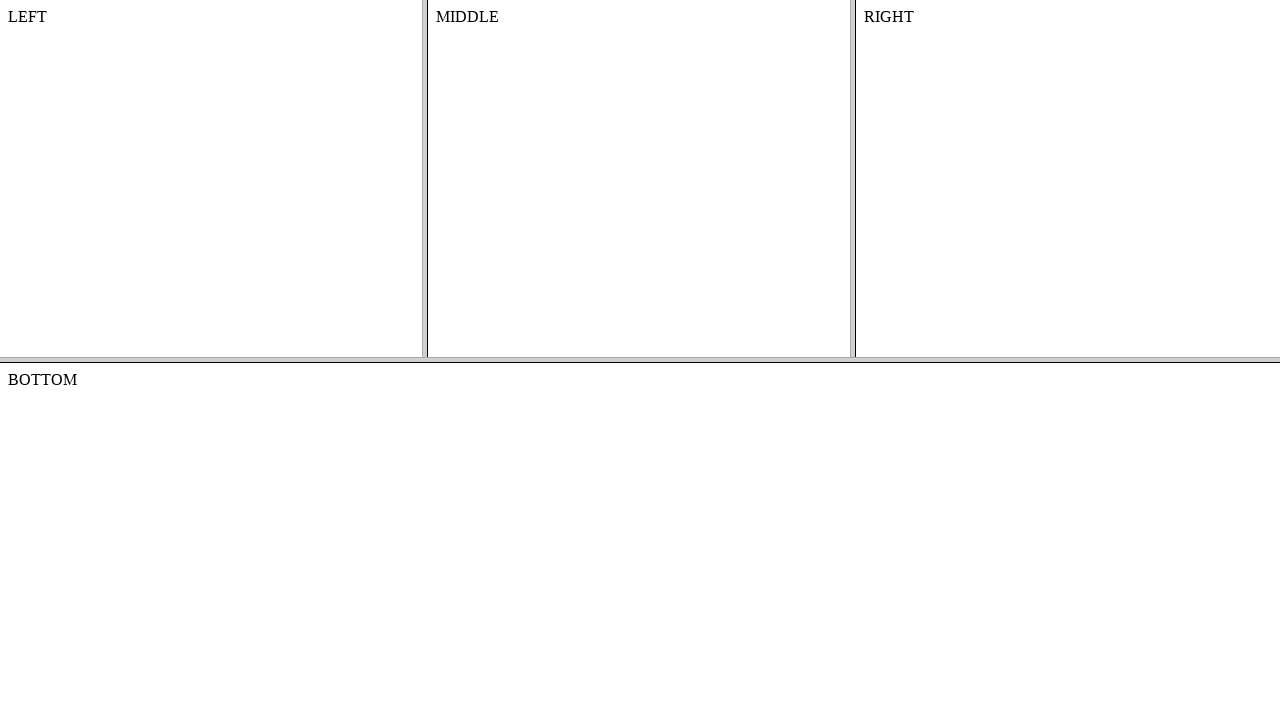

Located frame-top nested frame
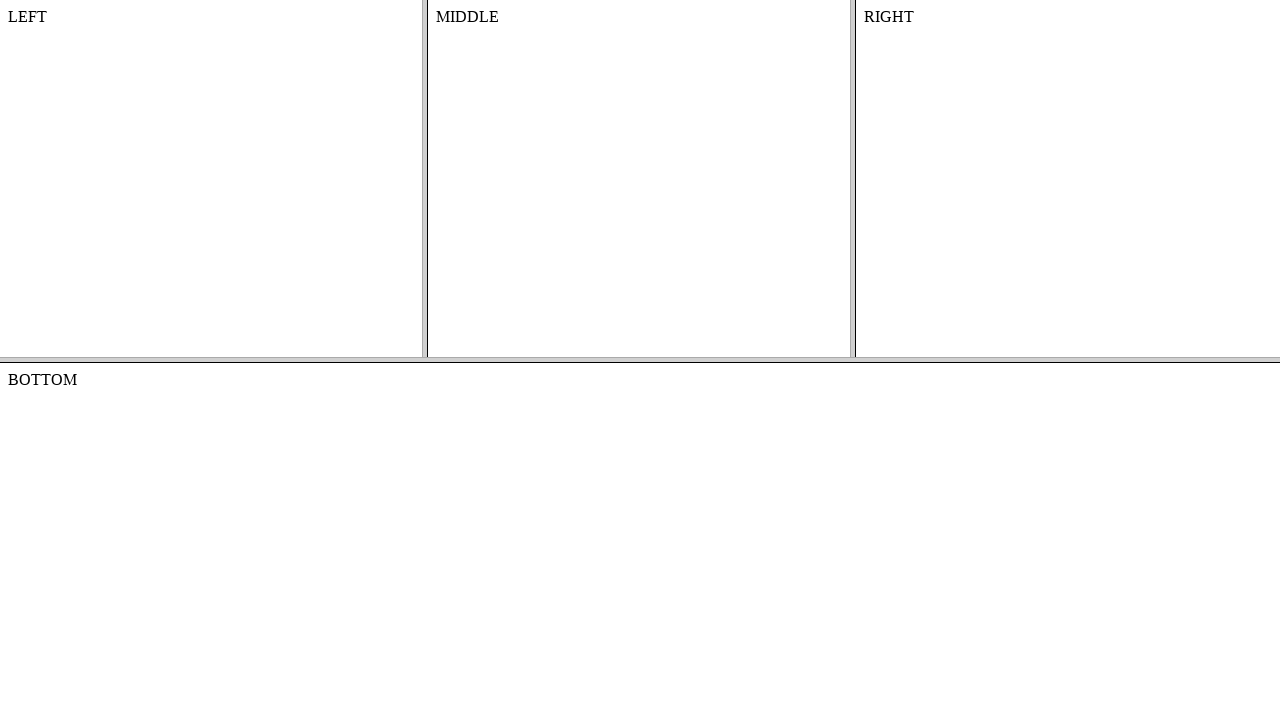

Located frame-middle nested frame within frame-top
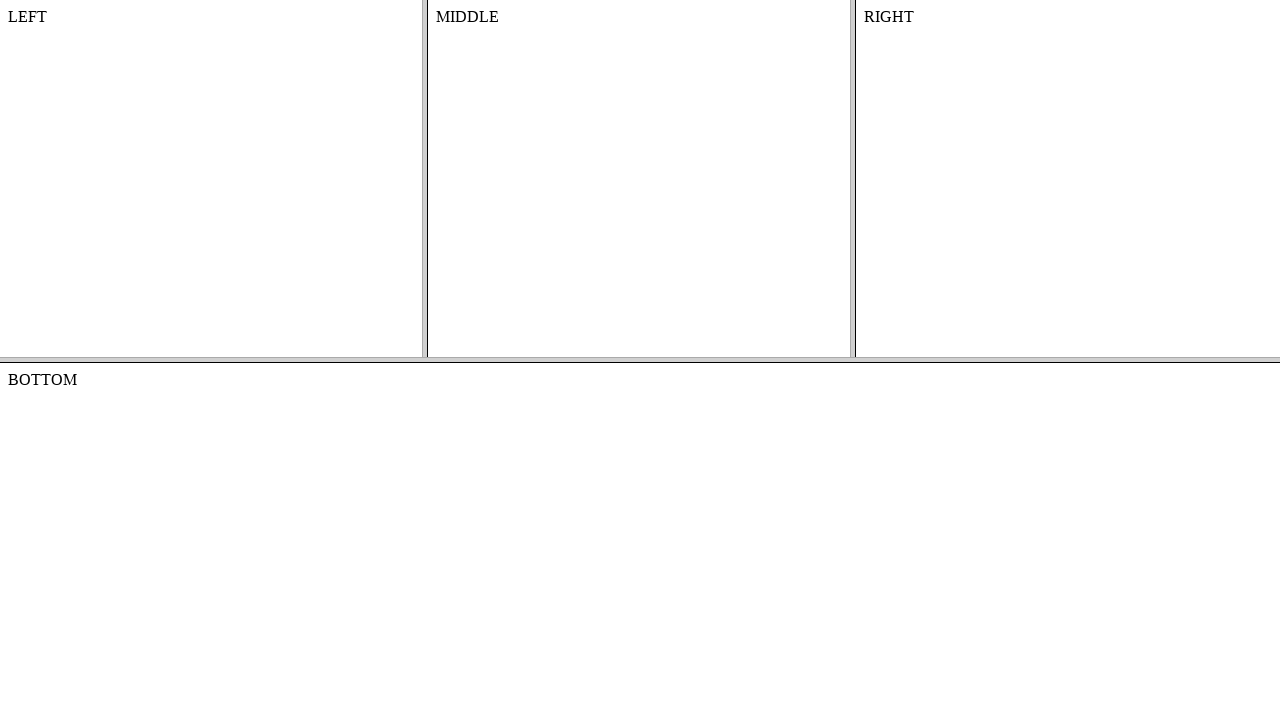

Located #content element in frame-middle
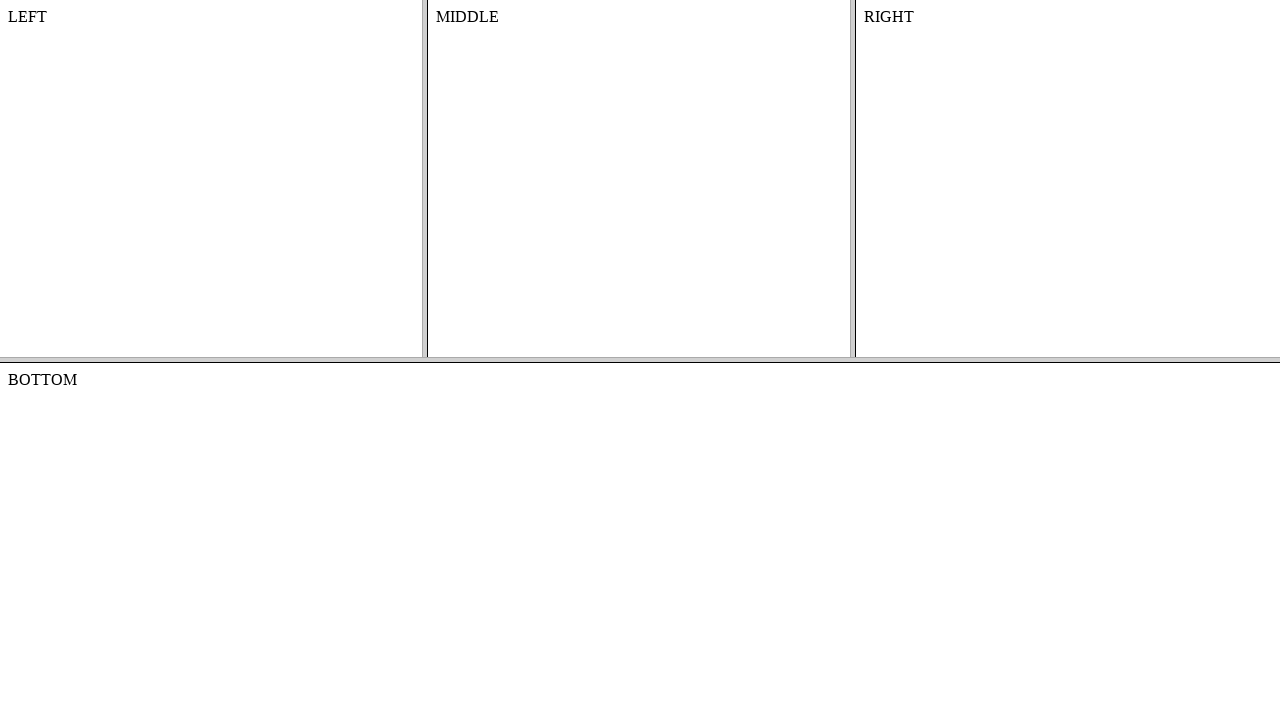

Waited for #content element to be ready
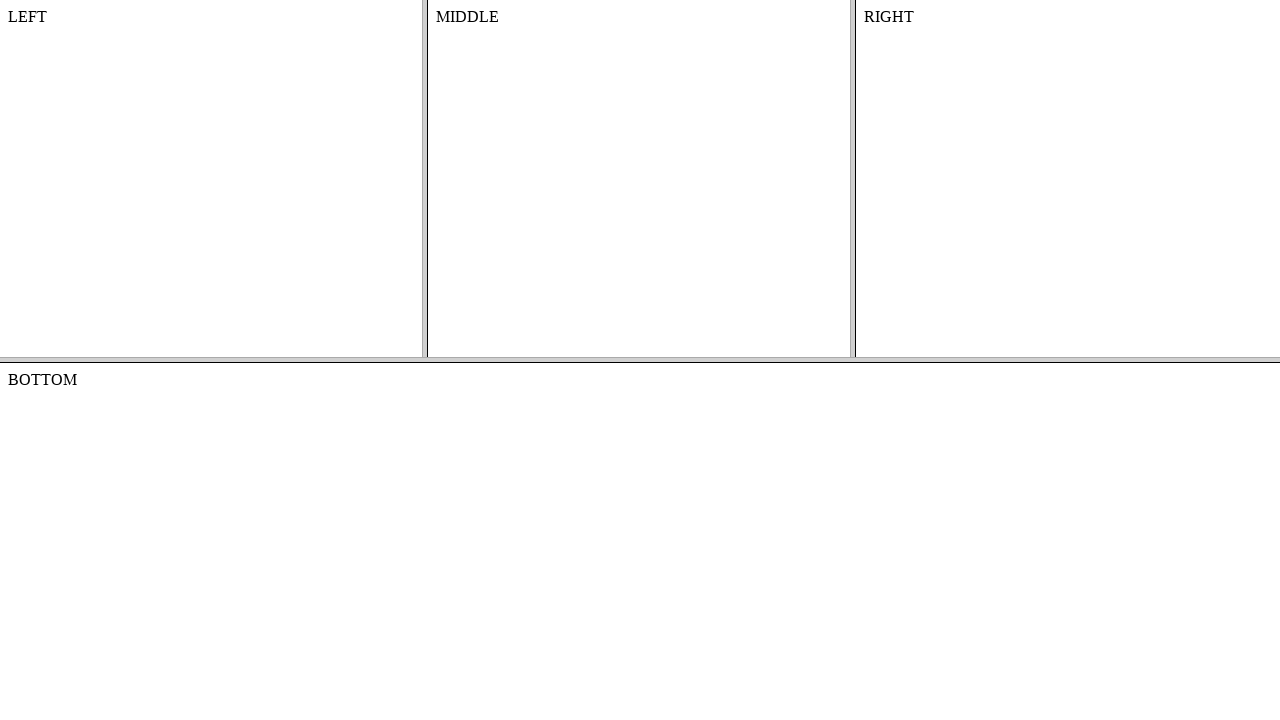

Verified content text is 'MIDDLE' in innermost frame
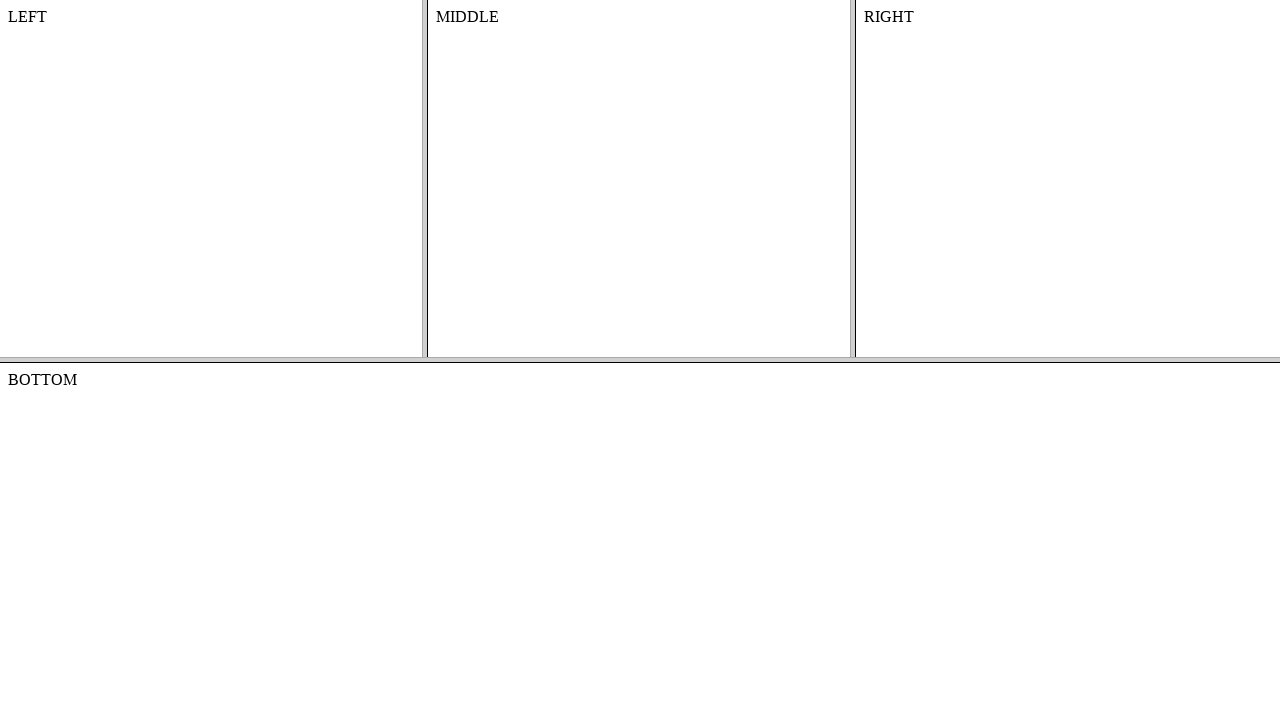

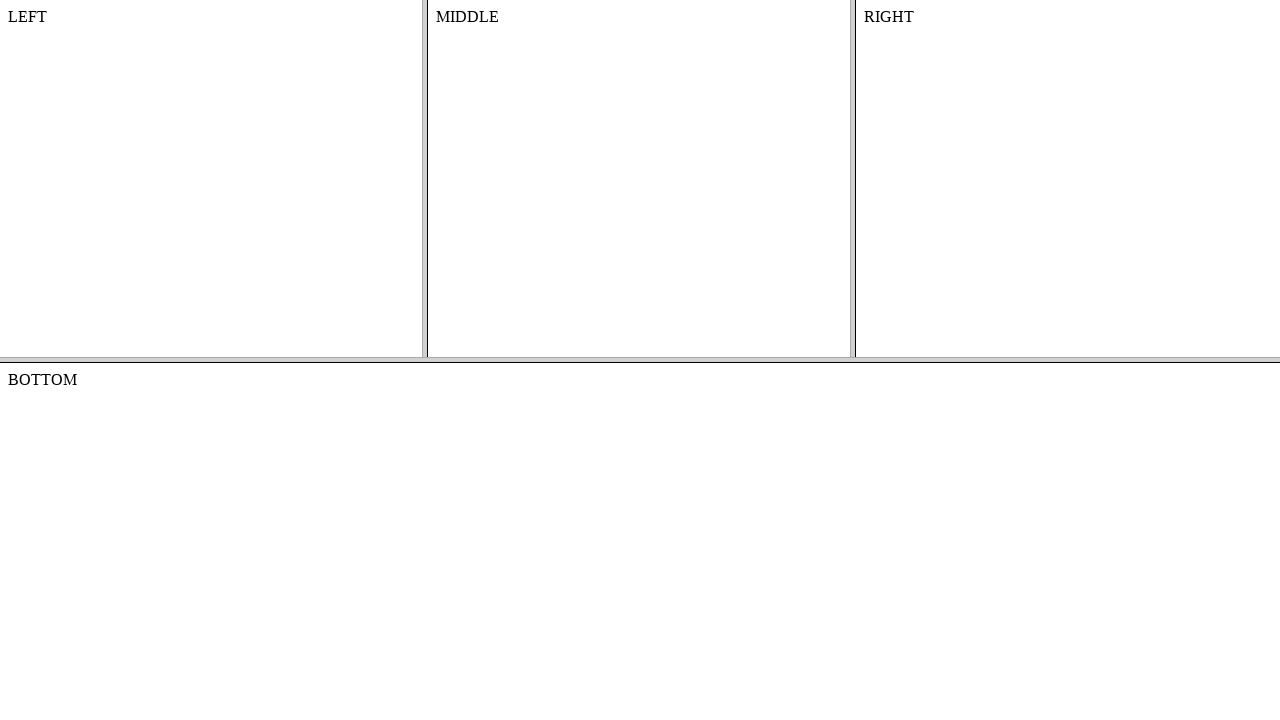